Verifies that the login form field row element has a width of 372px

Starting URL: https://userinyerface.com/game.html

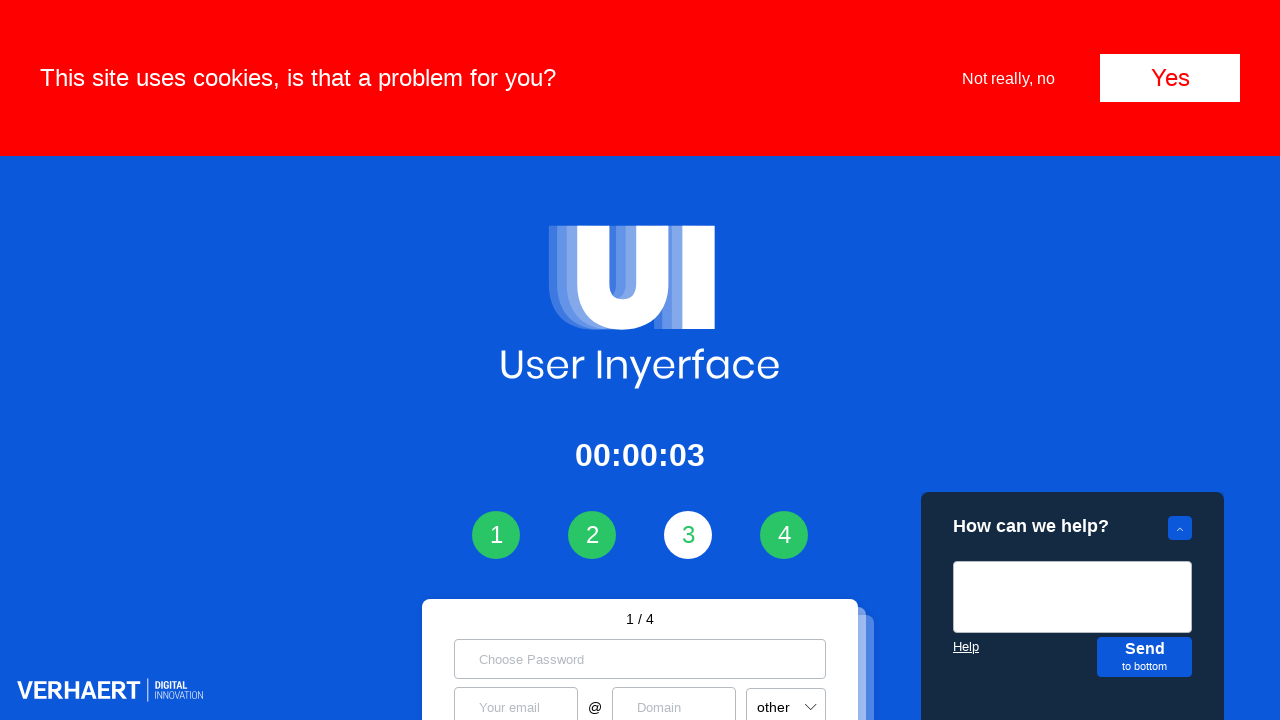

Waited for login form field row element to be present
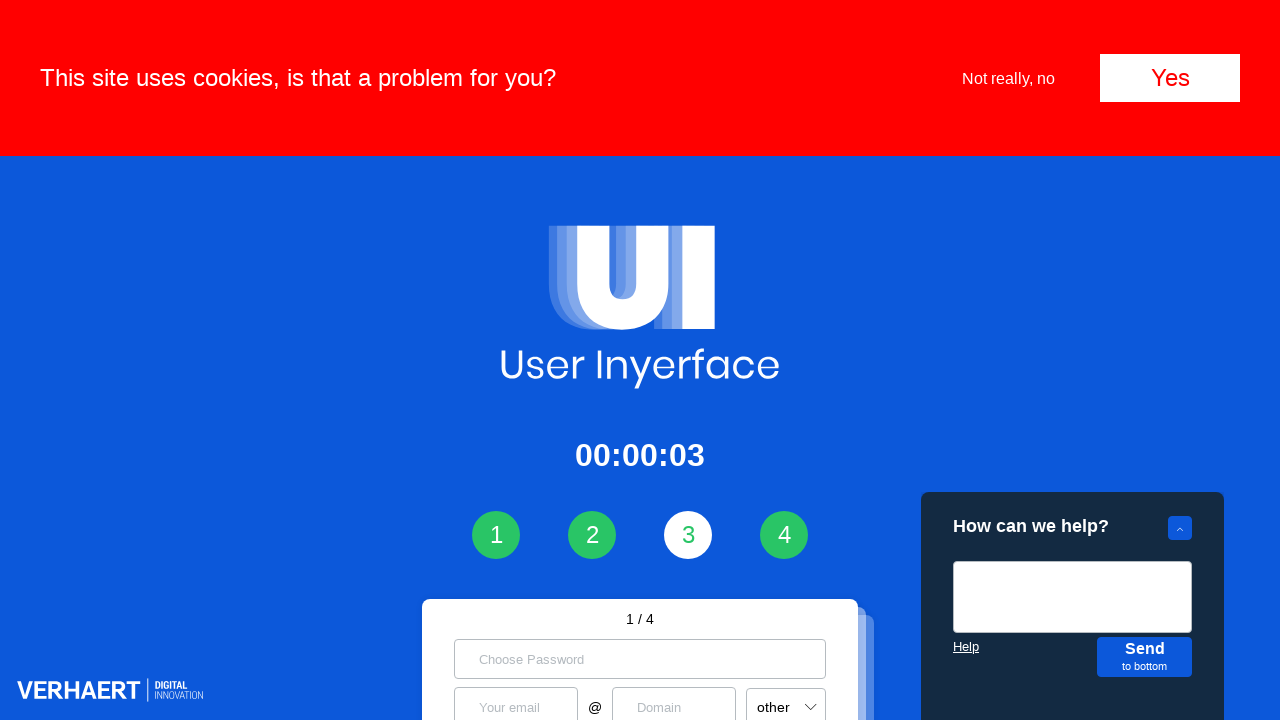

Retrieved computed width of field row element
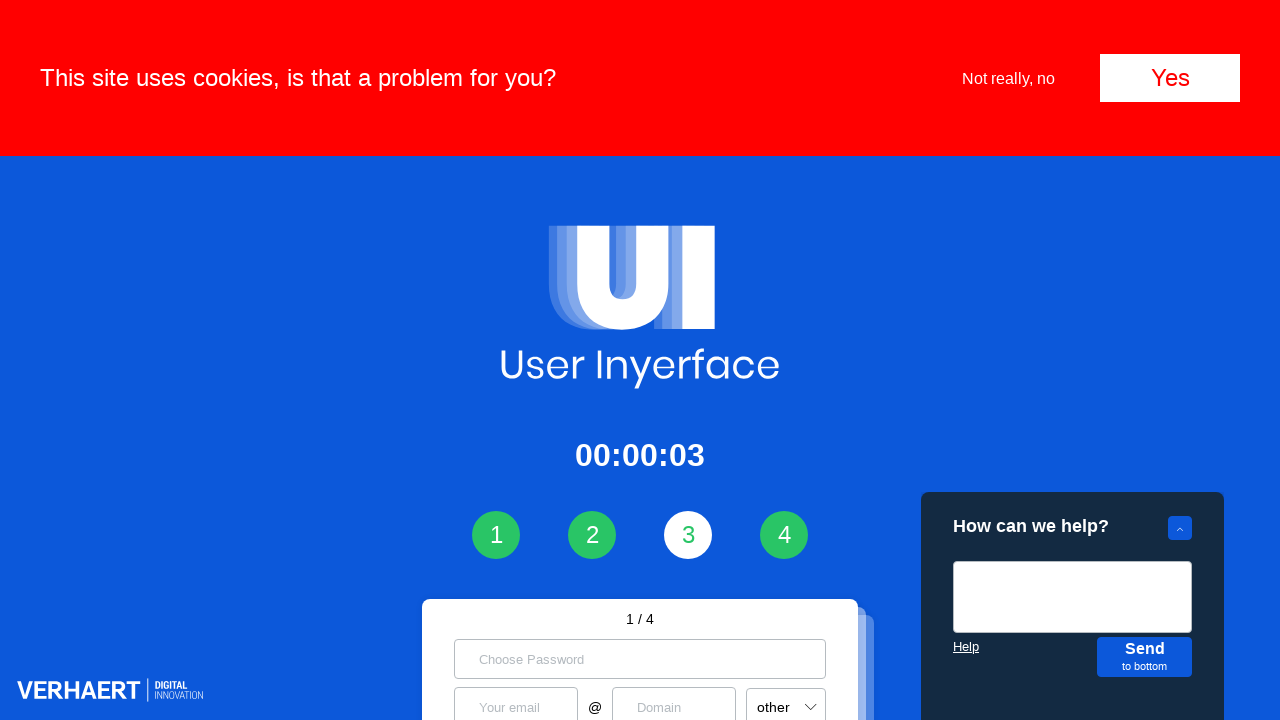

Verified field row width is 372px
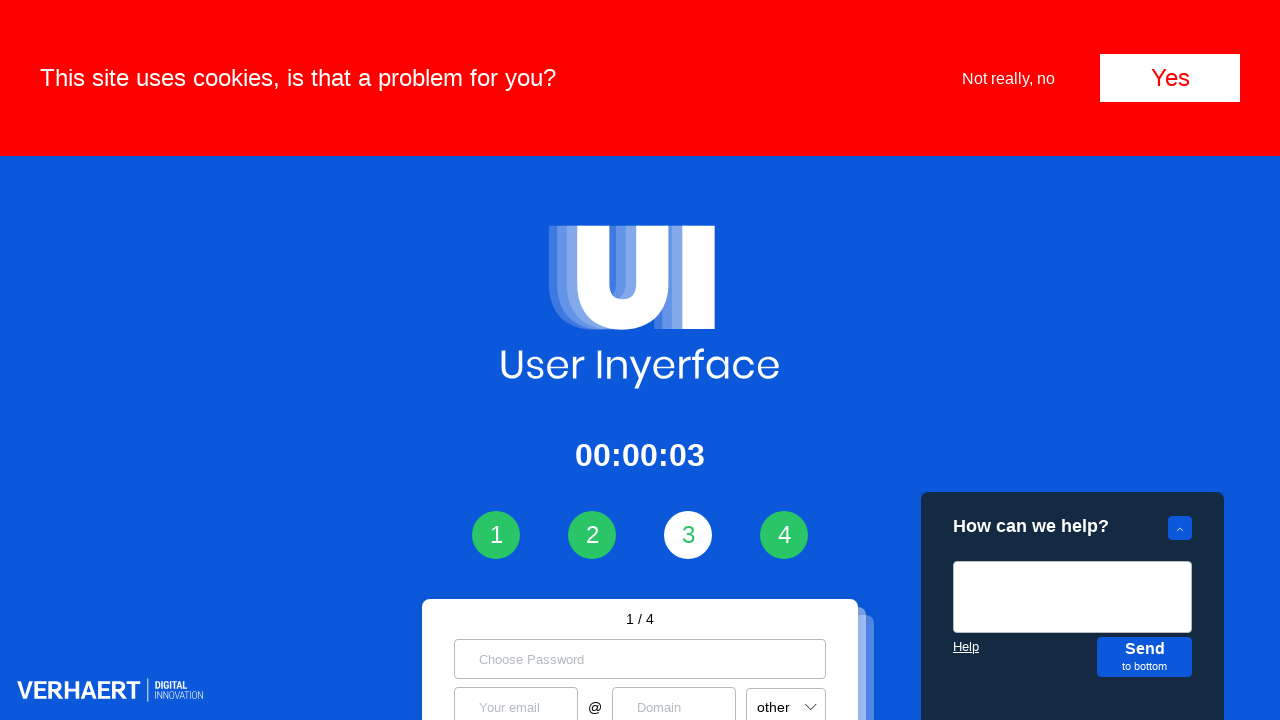

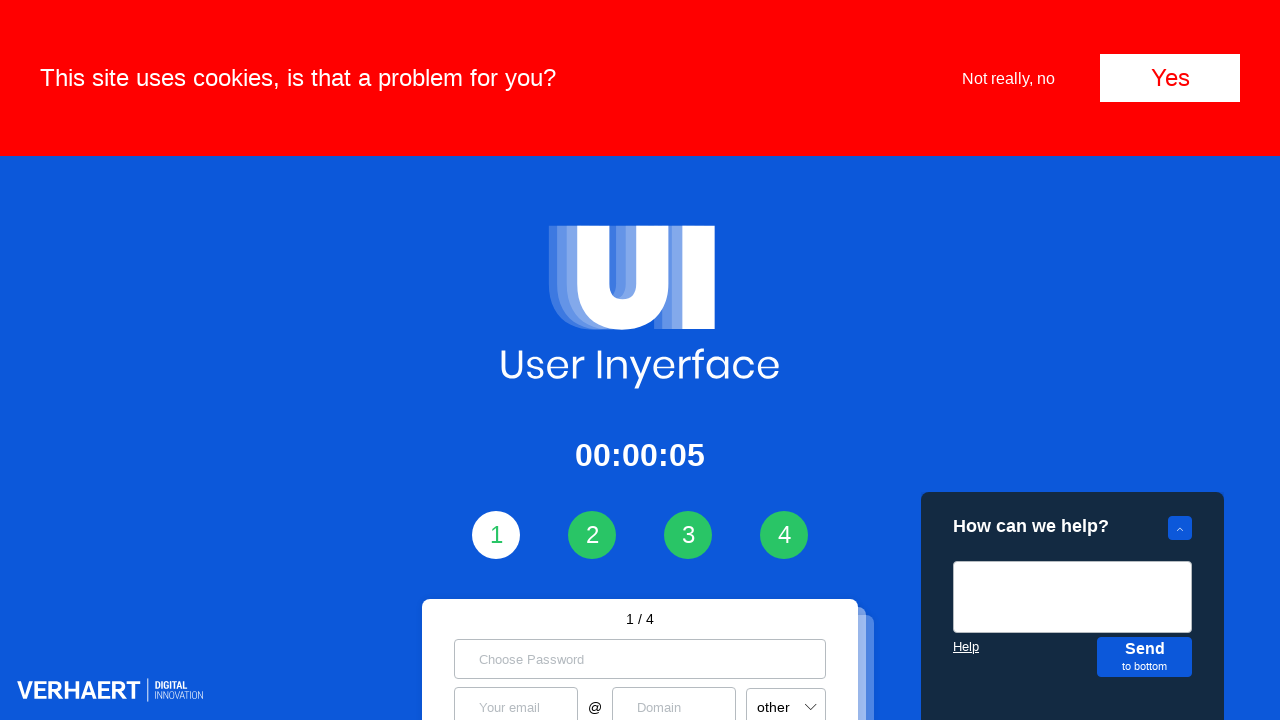